Tests a registration form by filling in first name, last name, and city fields, then submitting the form and verifying a success message is displayed.

Starting URL: http://suninjuly.github.io/registration1.html

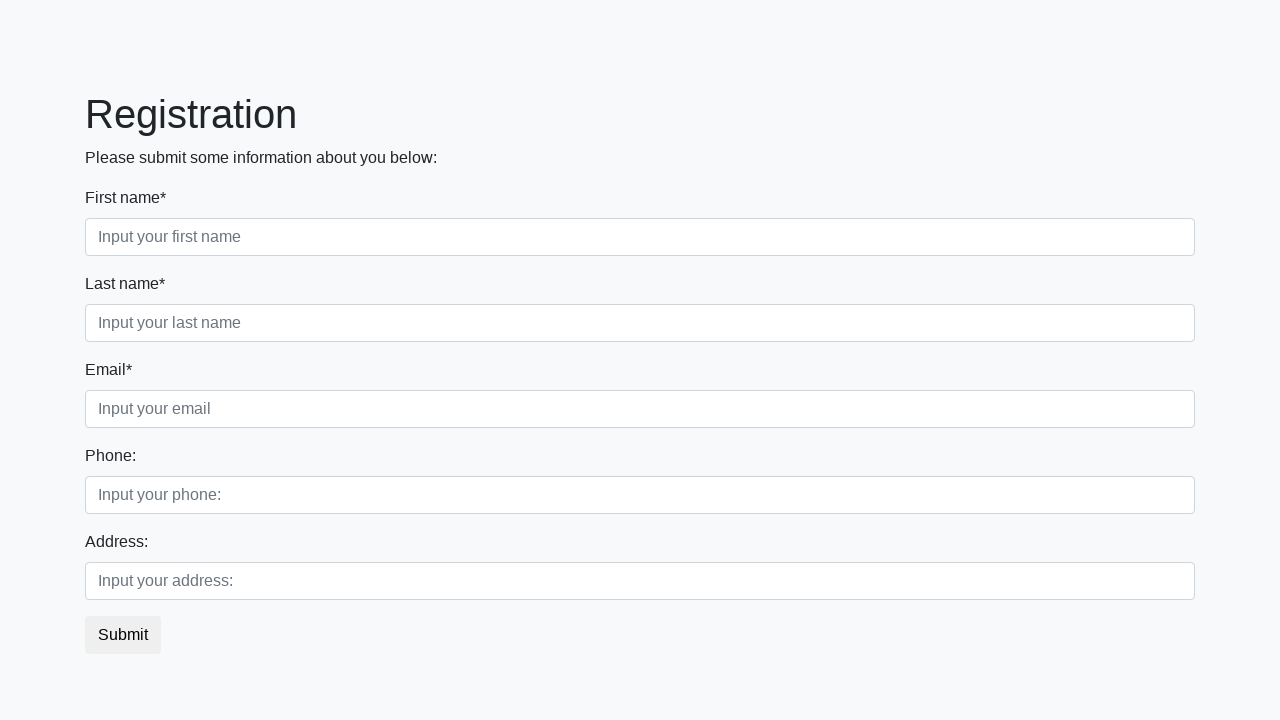

Filled first name field with 'Ivan' on .first_block > .form-group:nth-child(1) > input
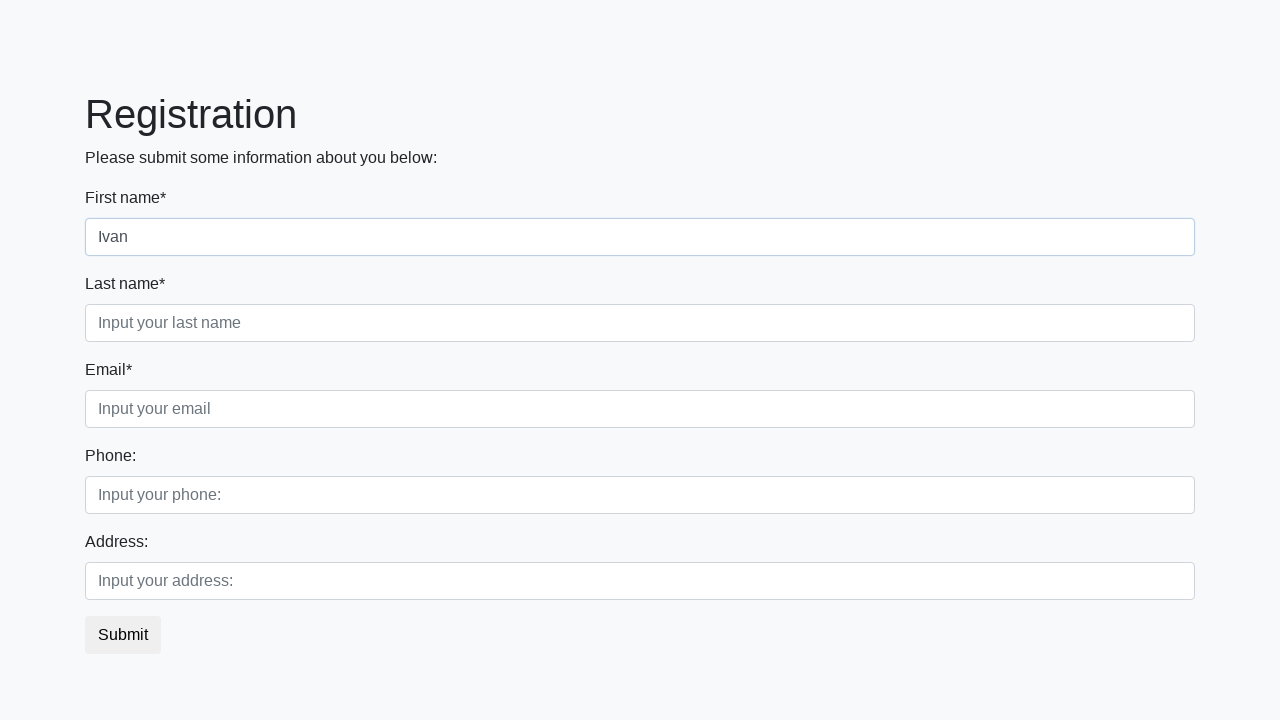

Filled last name field with 'Petrov' on .first_block > .form-group:nth-child(2) > input
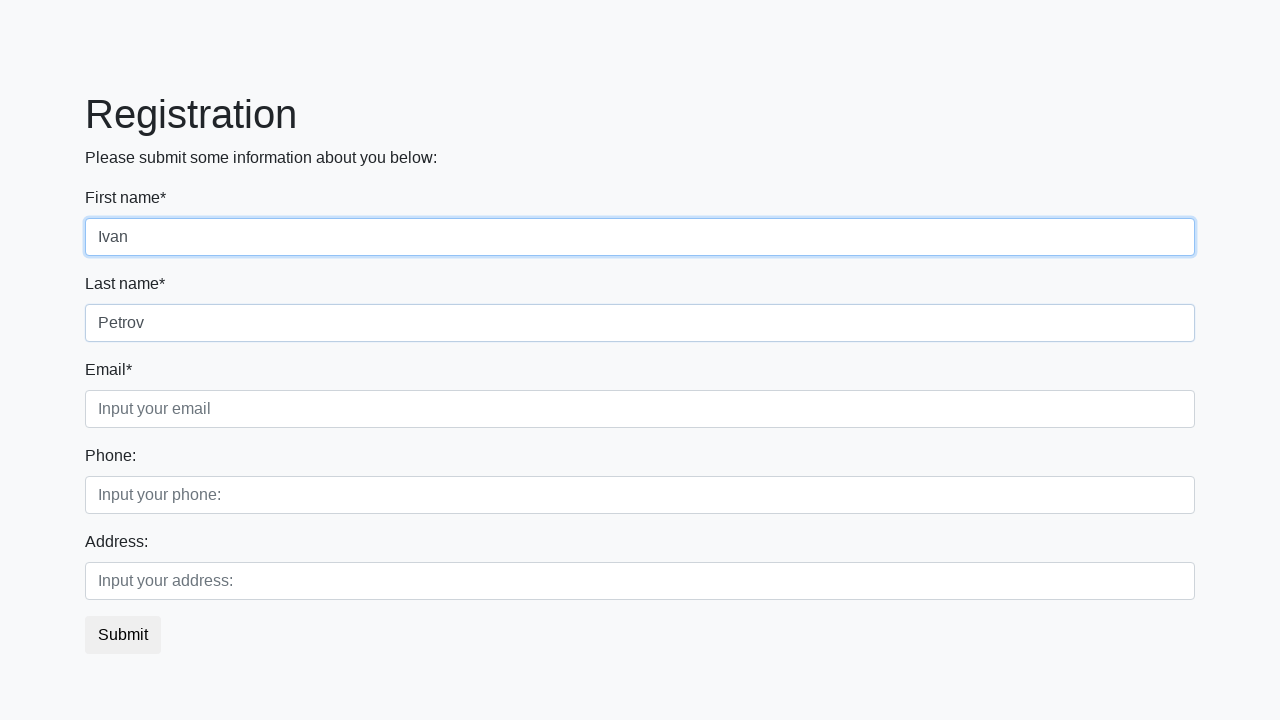

Filled city field with 'Smolensk' on .form-group:nth-child(3) > input
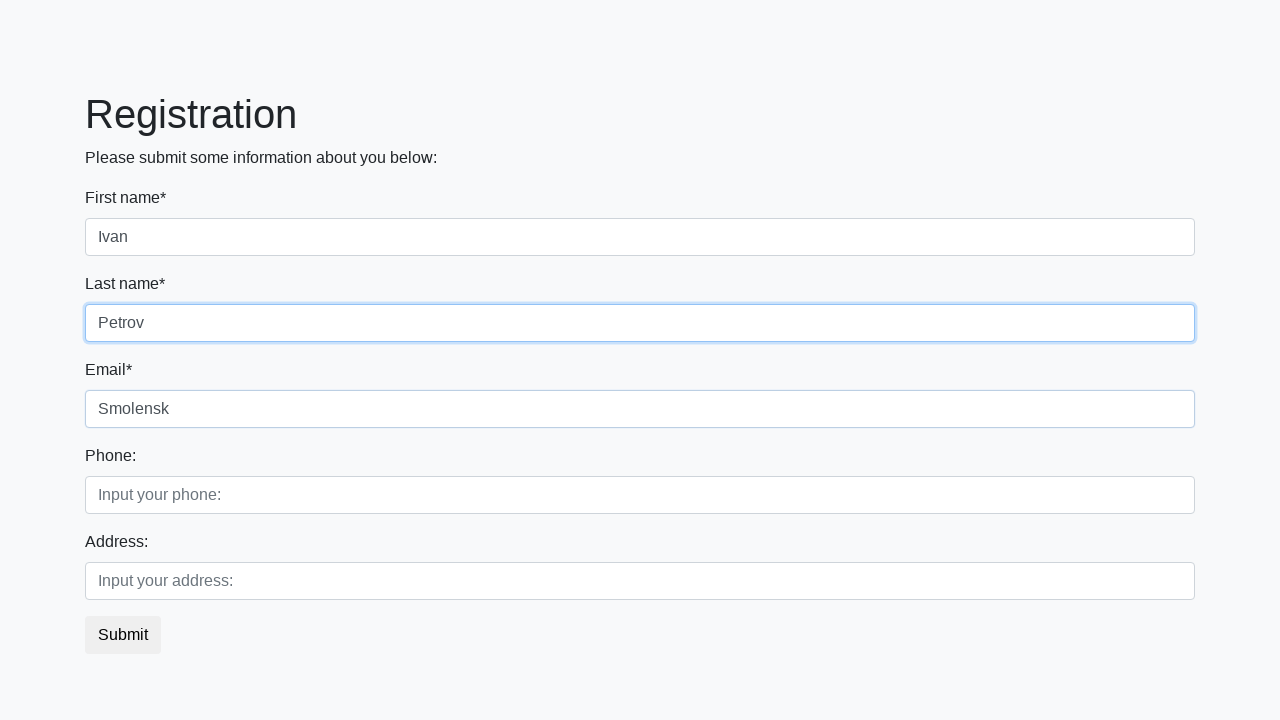

Clicked submit button to register at (123, 635) on button.btn
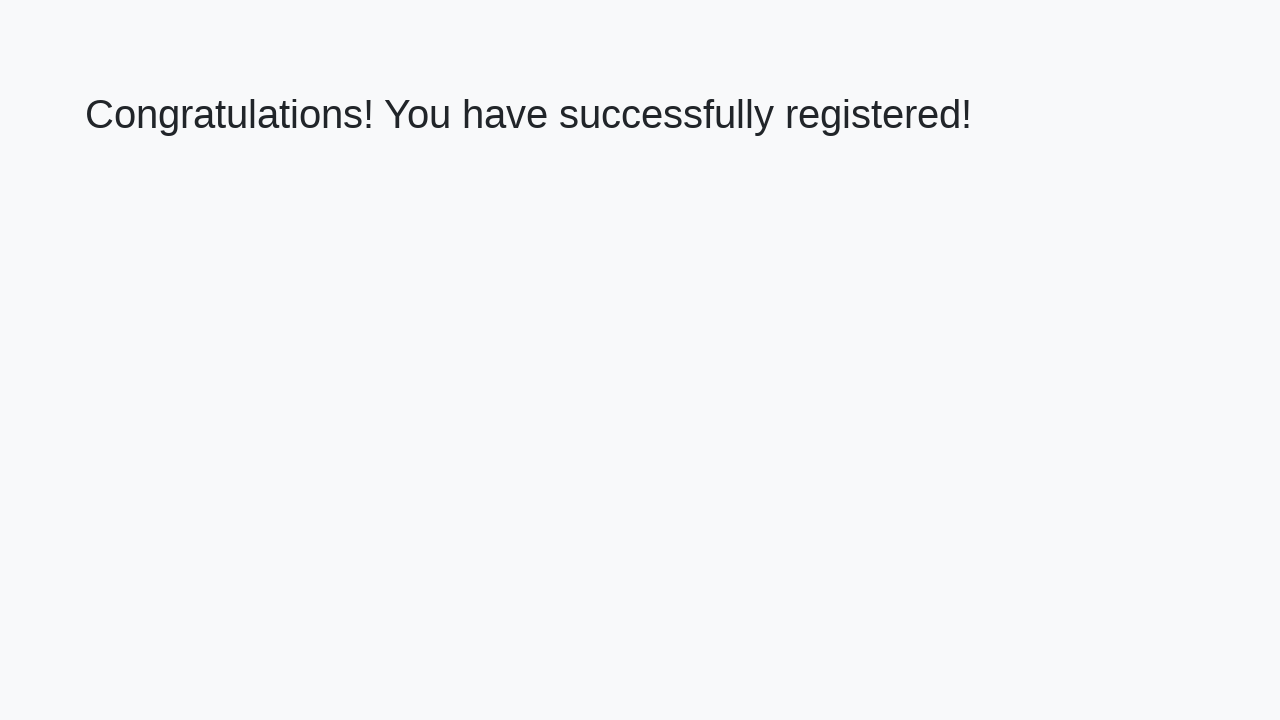

Success message heading loaded
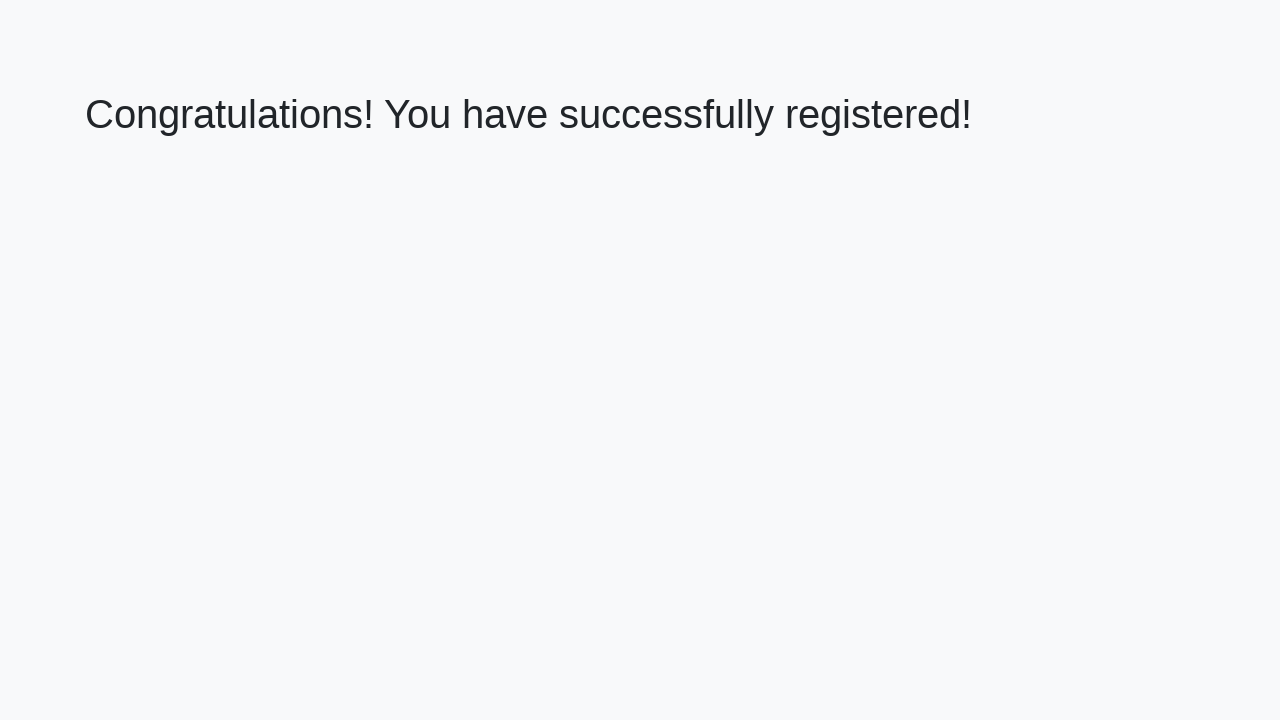

Retrieved success message text
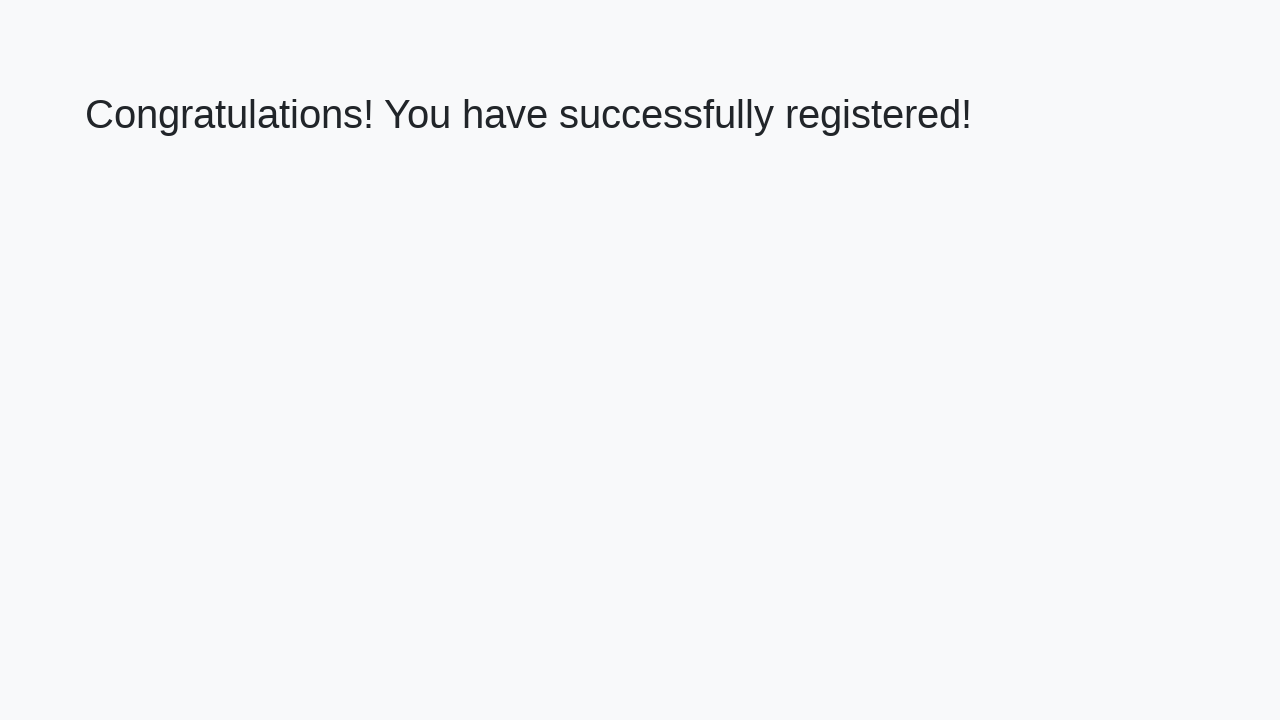

Verified success message: 'Congratulations! You have successfully registered!'
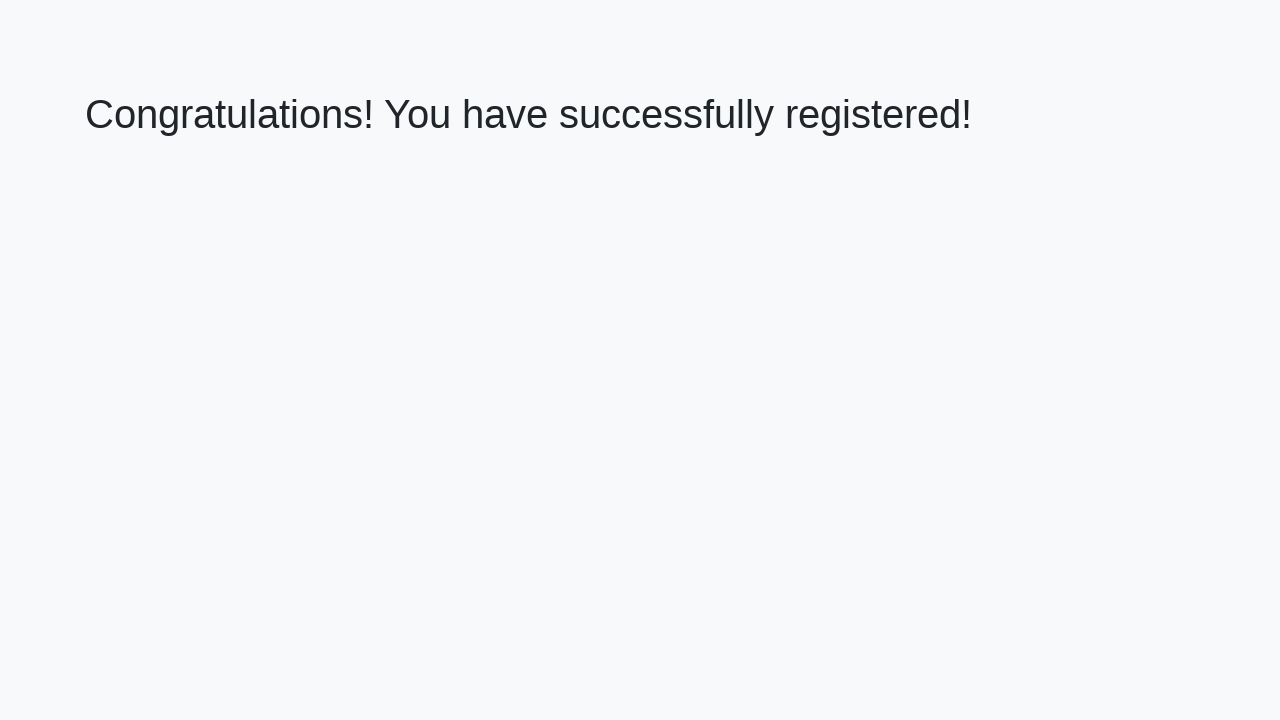

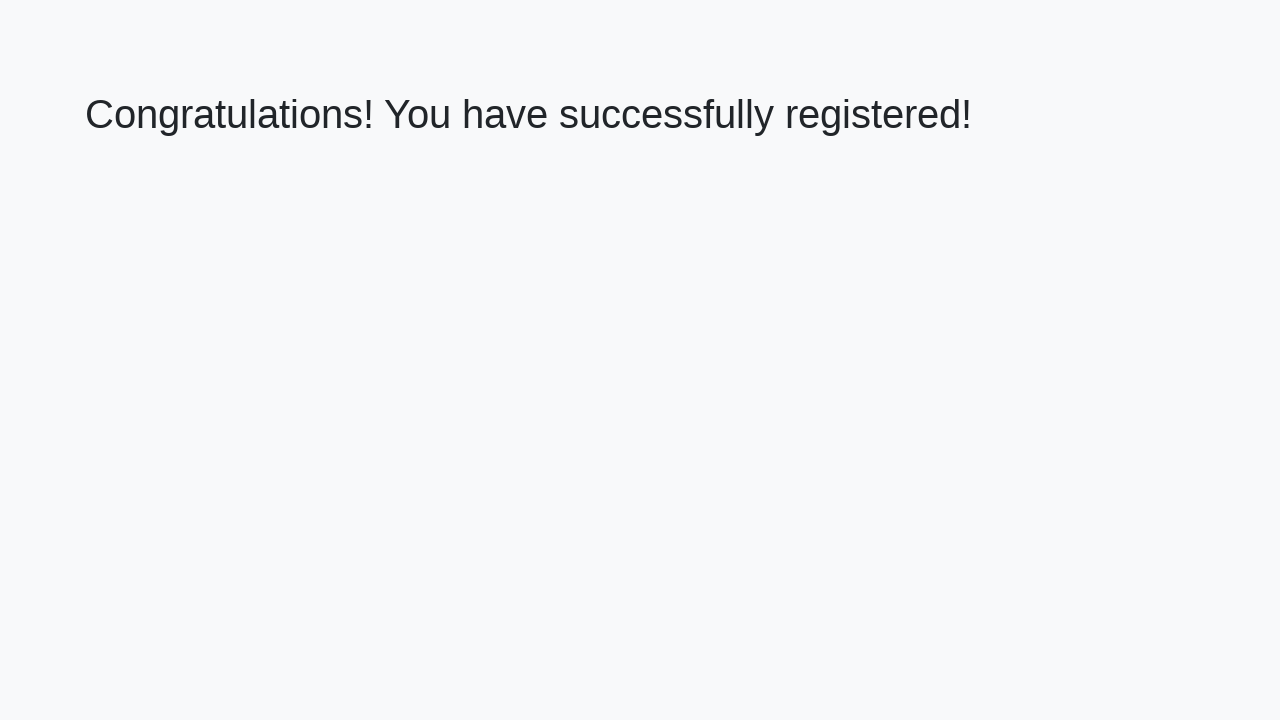